Tests division of two positive integers (2 / 3) using the calculator and verifies the decimal result

Starting URL: https://testsheepnz.github.io/BasicCalculator

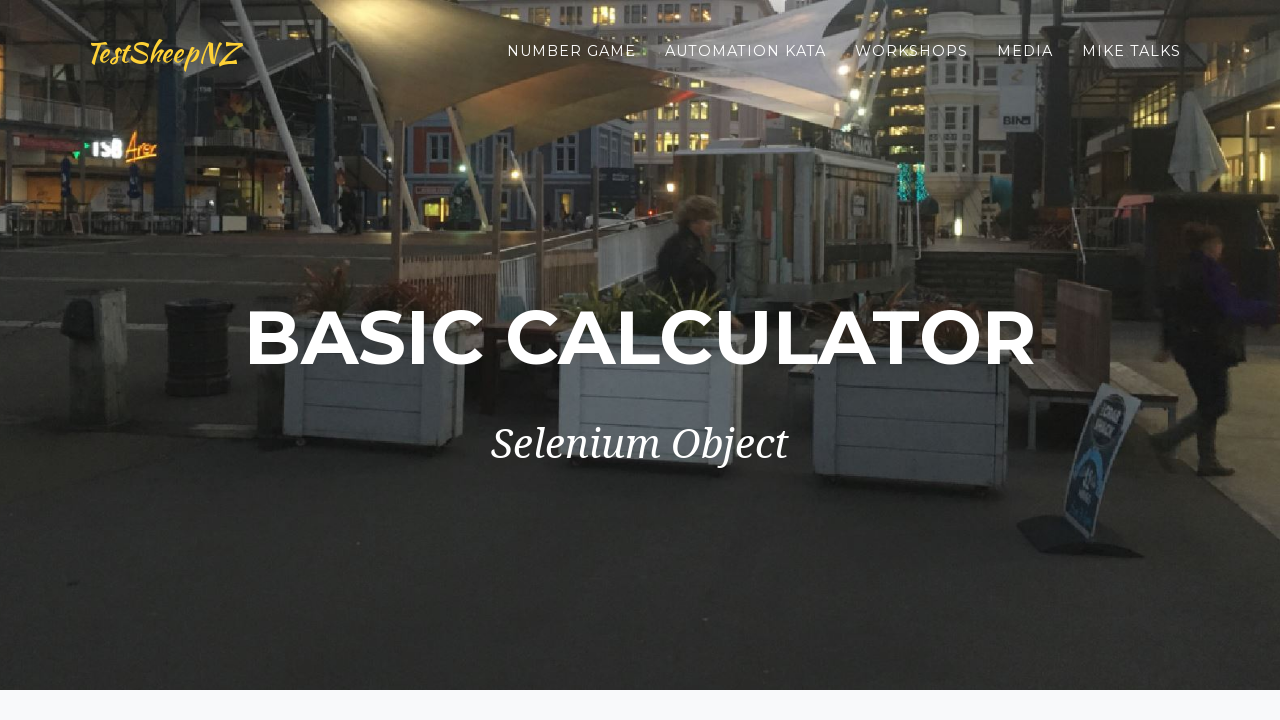

Selected build version 2 from dropdown on #selectBuild
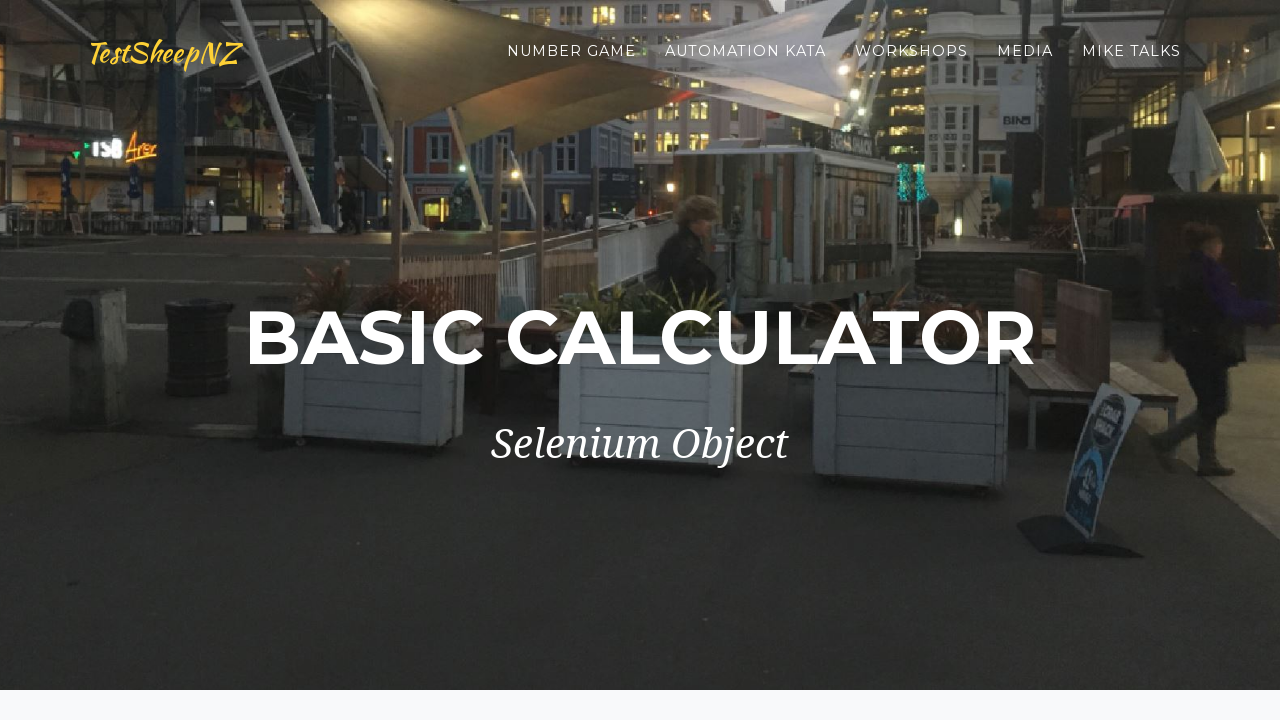

Entered first number: 2 on #number1Field
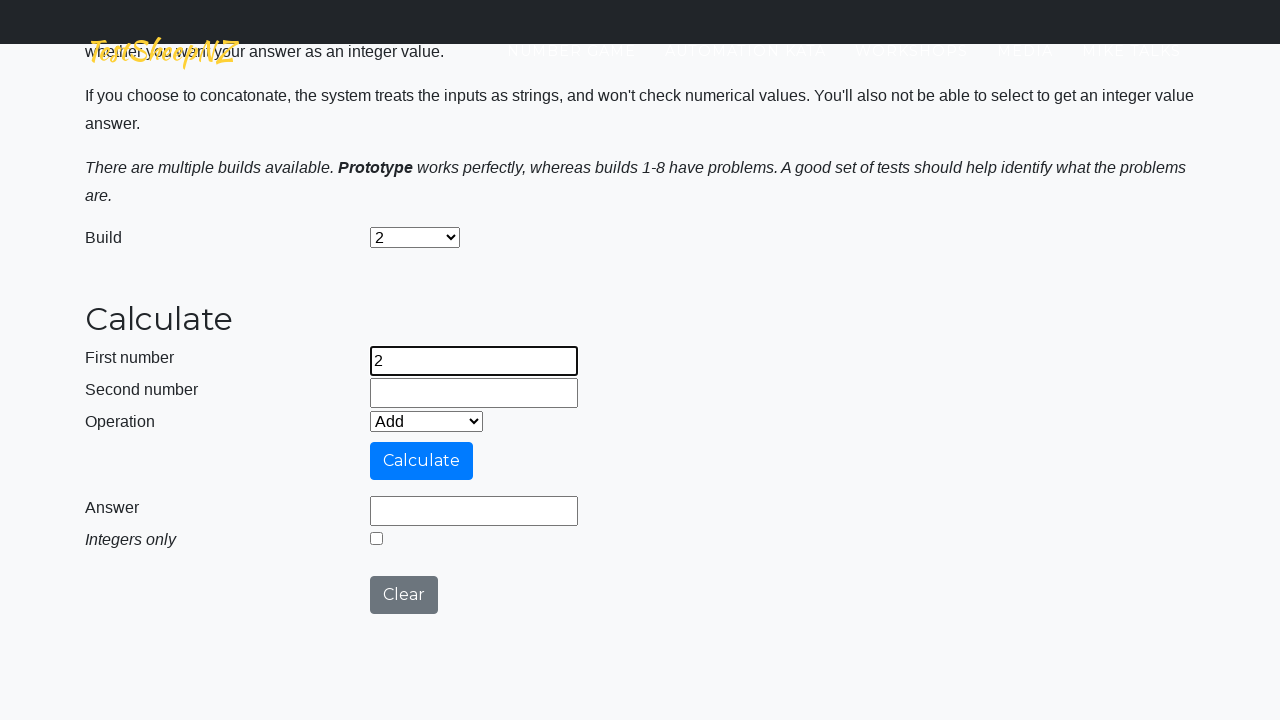

Entered second number: 3 on #number2Field
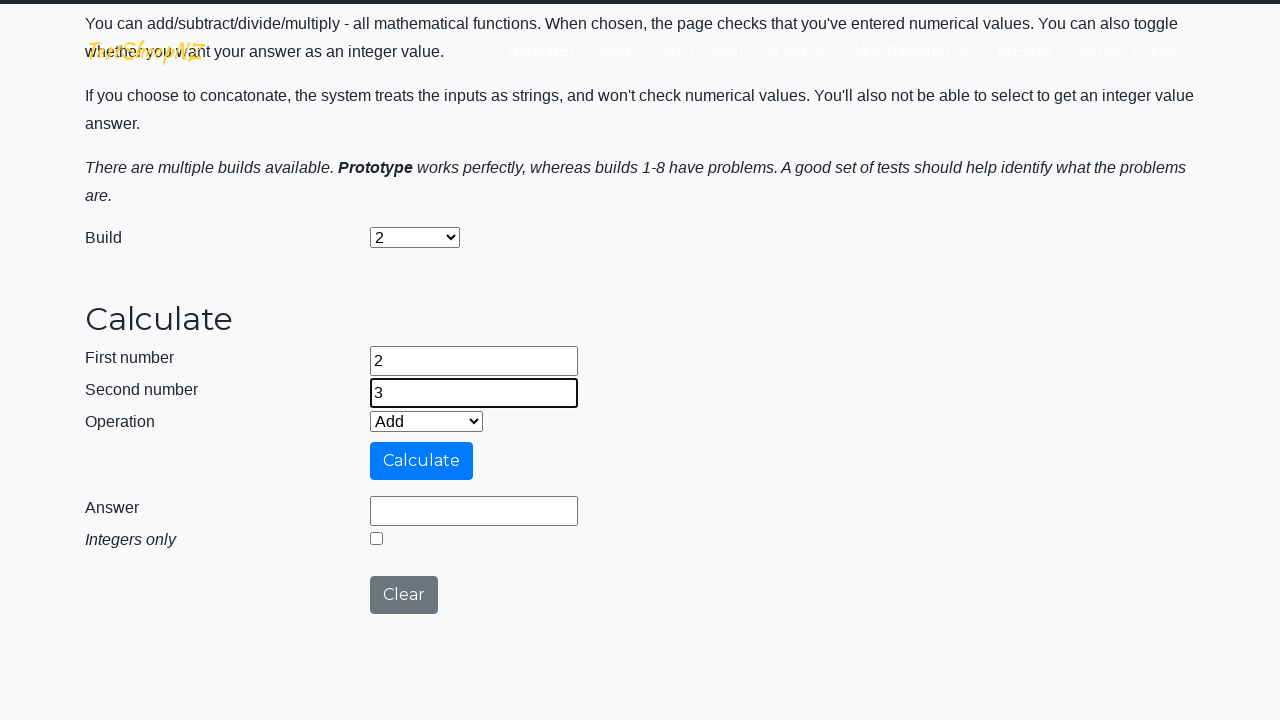

Selected Divide operation from dropdown on #selectOperationDropdown
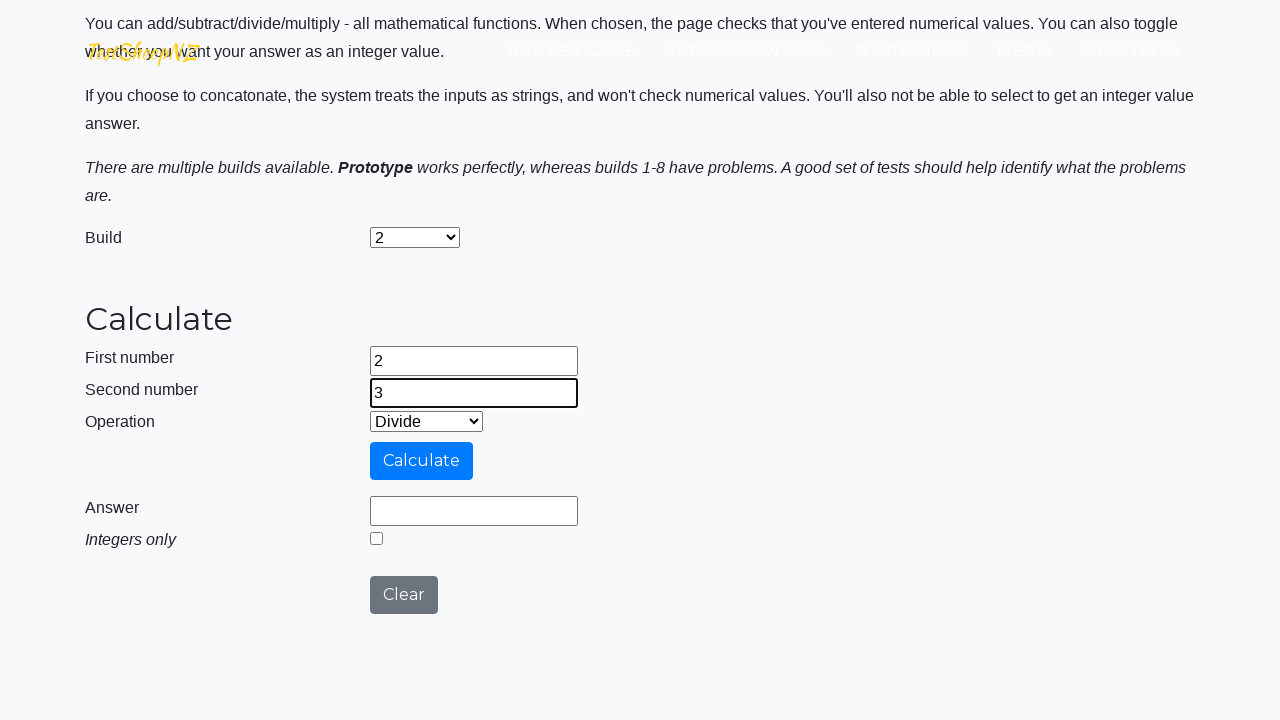

Clicked calculate button to perform division at (422, 461) on #calculateButton
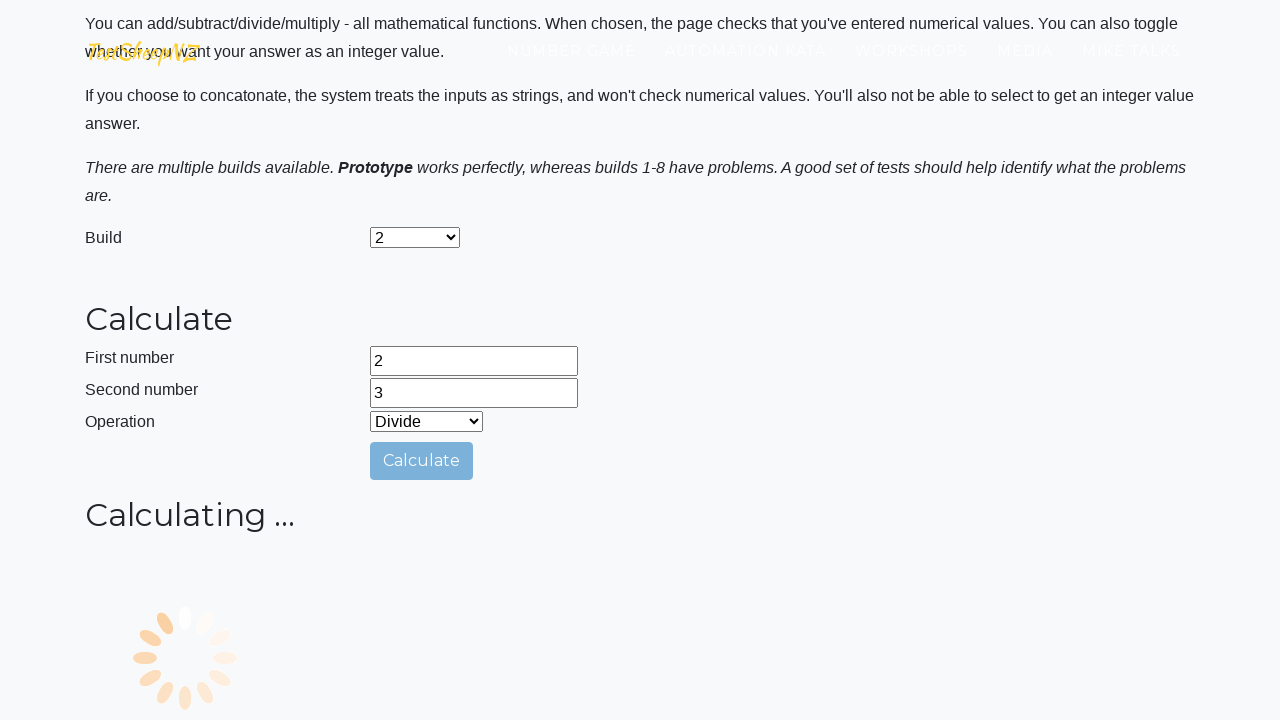

Verified division result: 2 / 3 = 0.6666666666666666
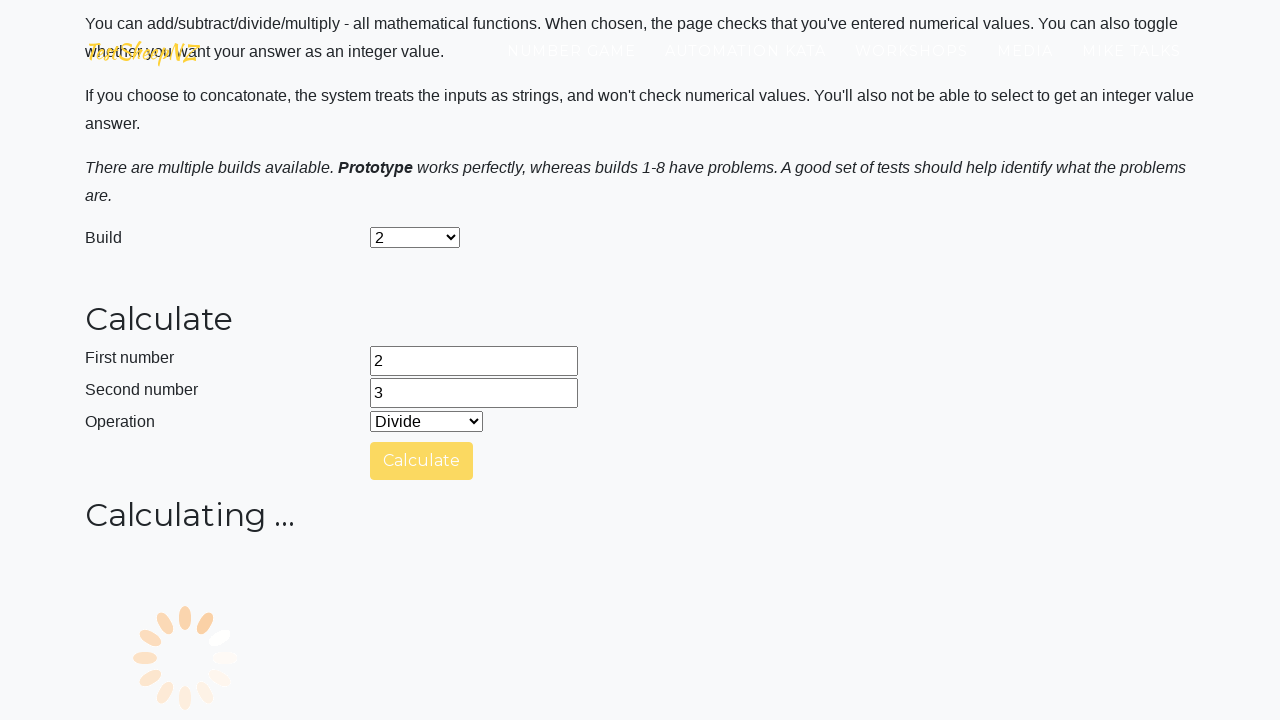

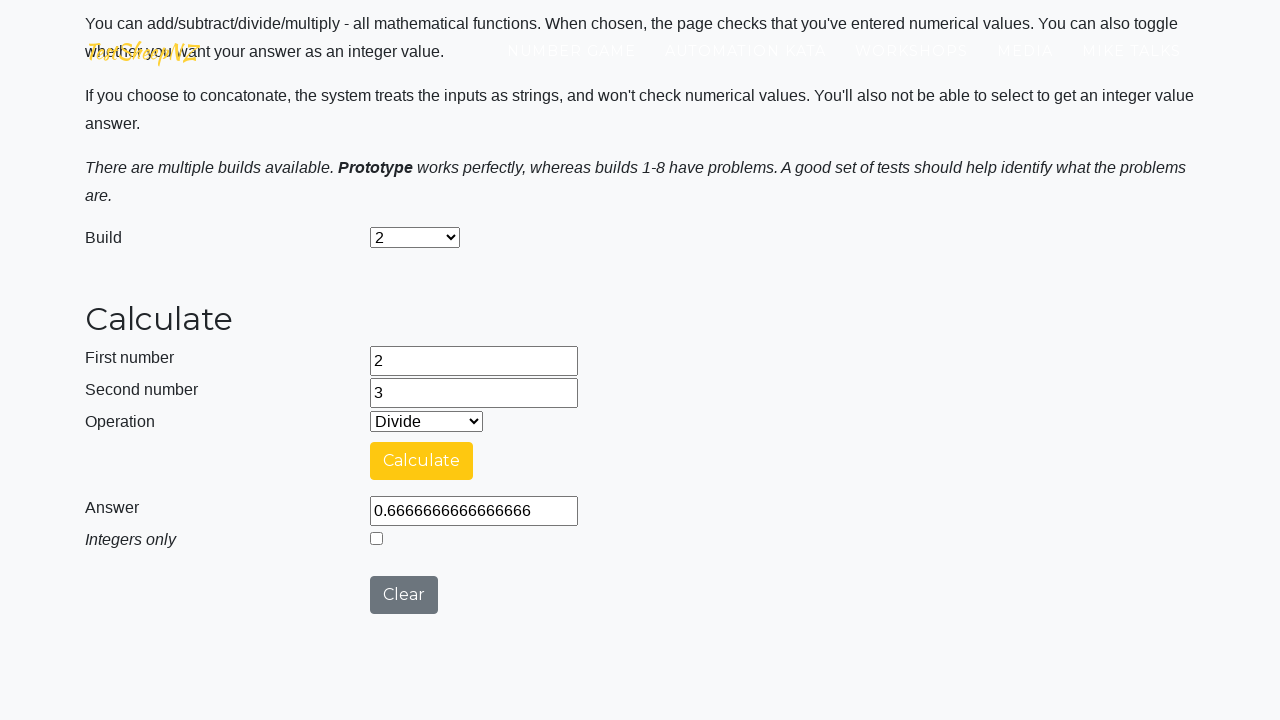